Tests negative signup scenario by attempting to register with a username that is too short (less than 3 characters)

Starting URL: https://selenium-blog.herokuapp.com/

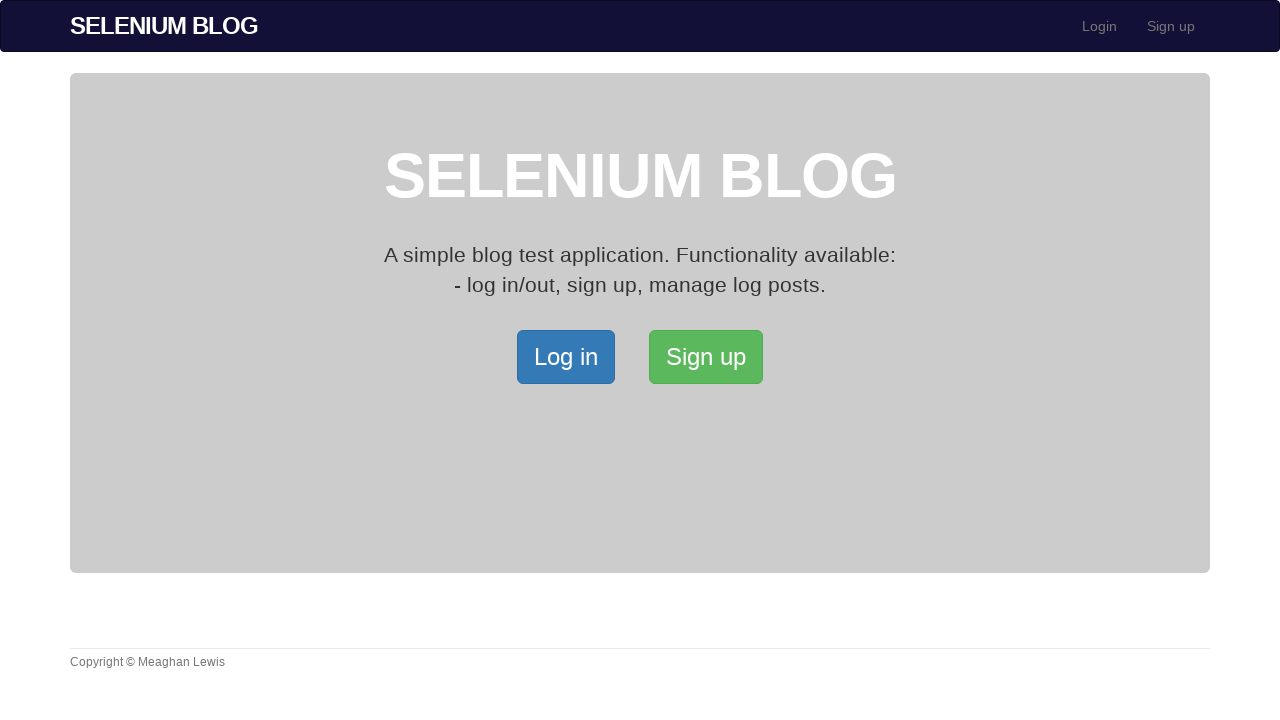

Clicked Sign-up button to navigate to signup page at (706, 357) on xpath=/html/body/div[2]/div/a[2]
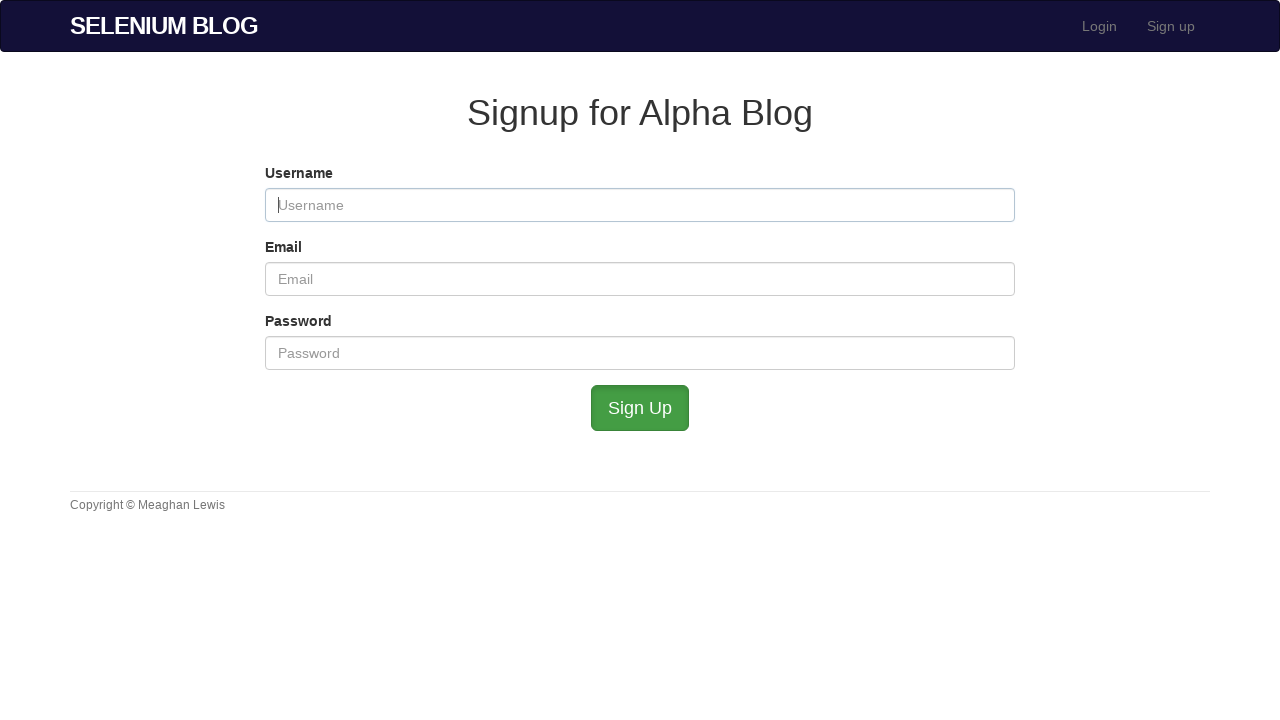

Signup page loaded
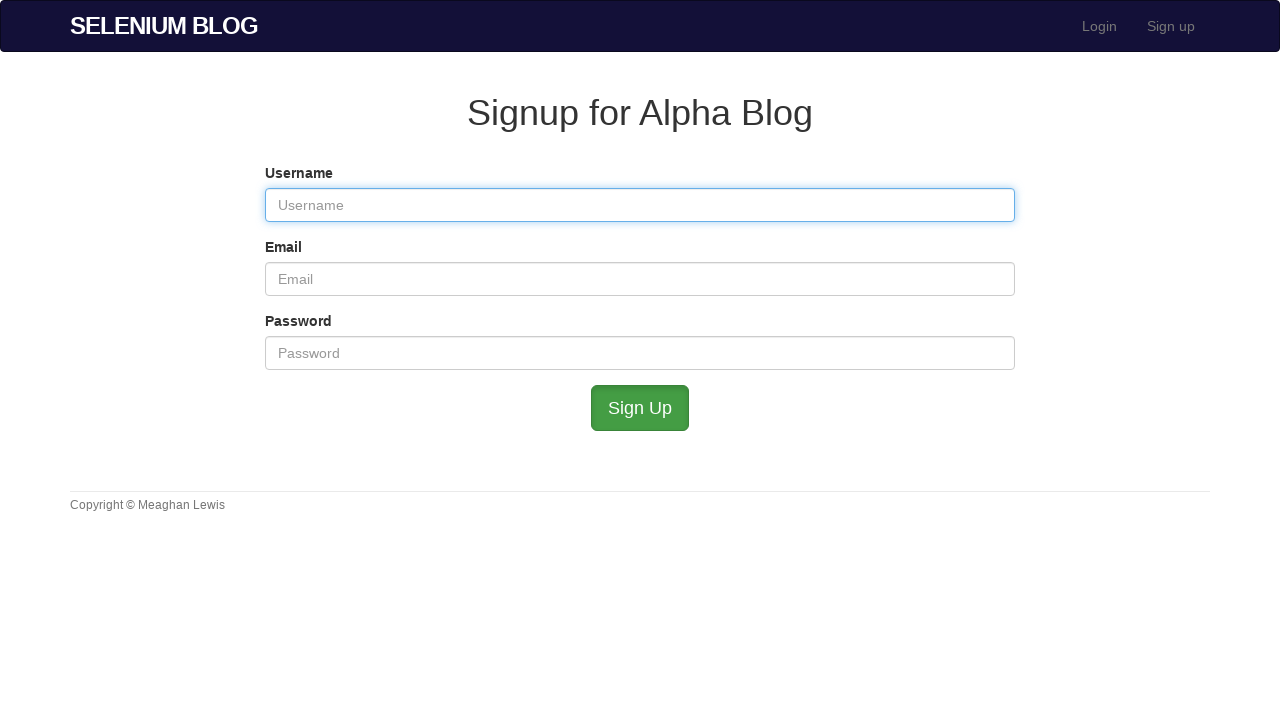

Filled username field with 'ab' (too short - less than 3 characters) on #user_username
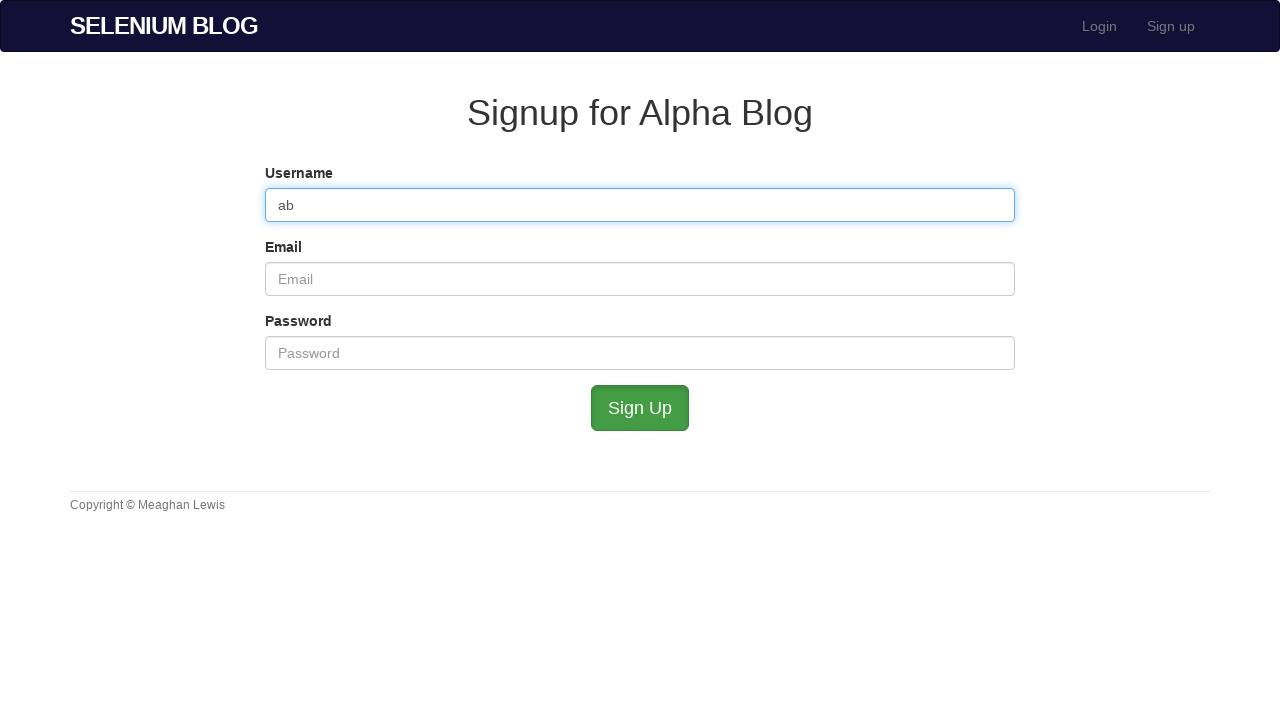

Filled email field with 'testshort@example.com' on #user_email
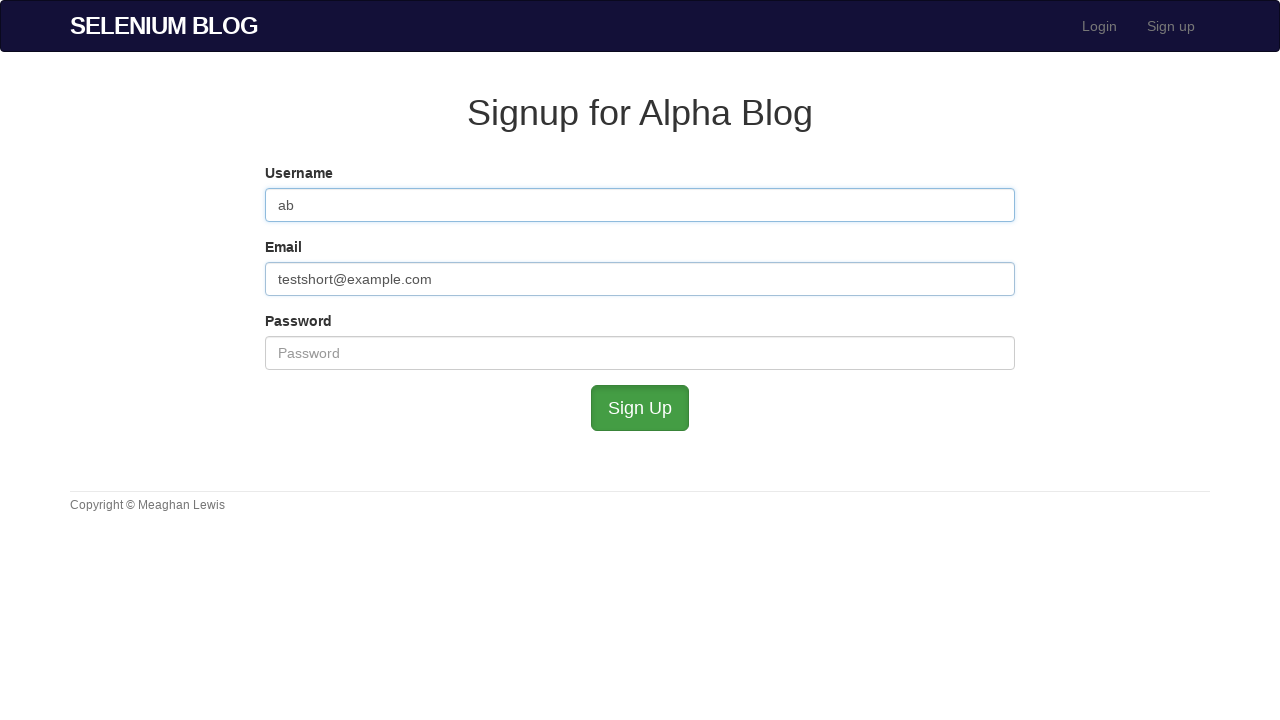

Filled password field with valid password on #user_password
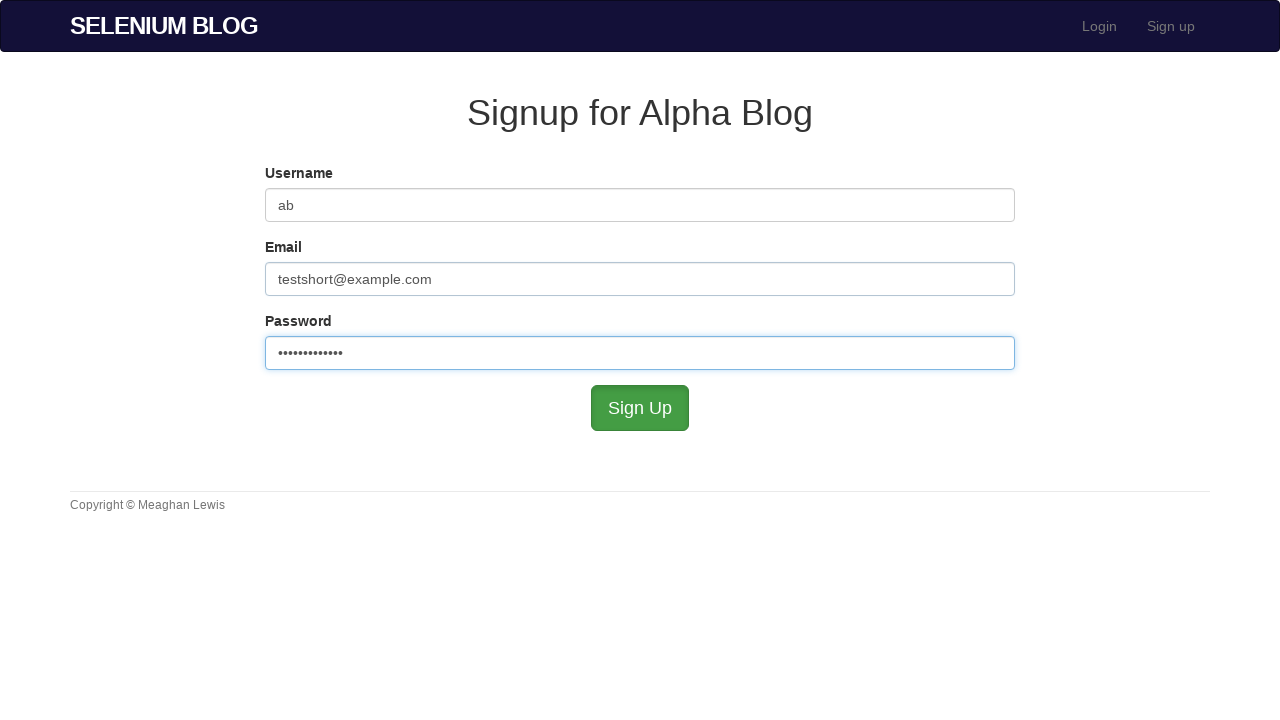

Clicked submit button to attempt registration with invalid username at (640, 408) on #submit
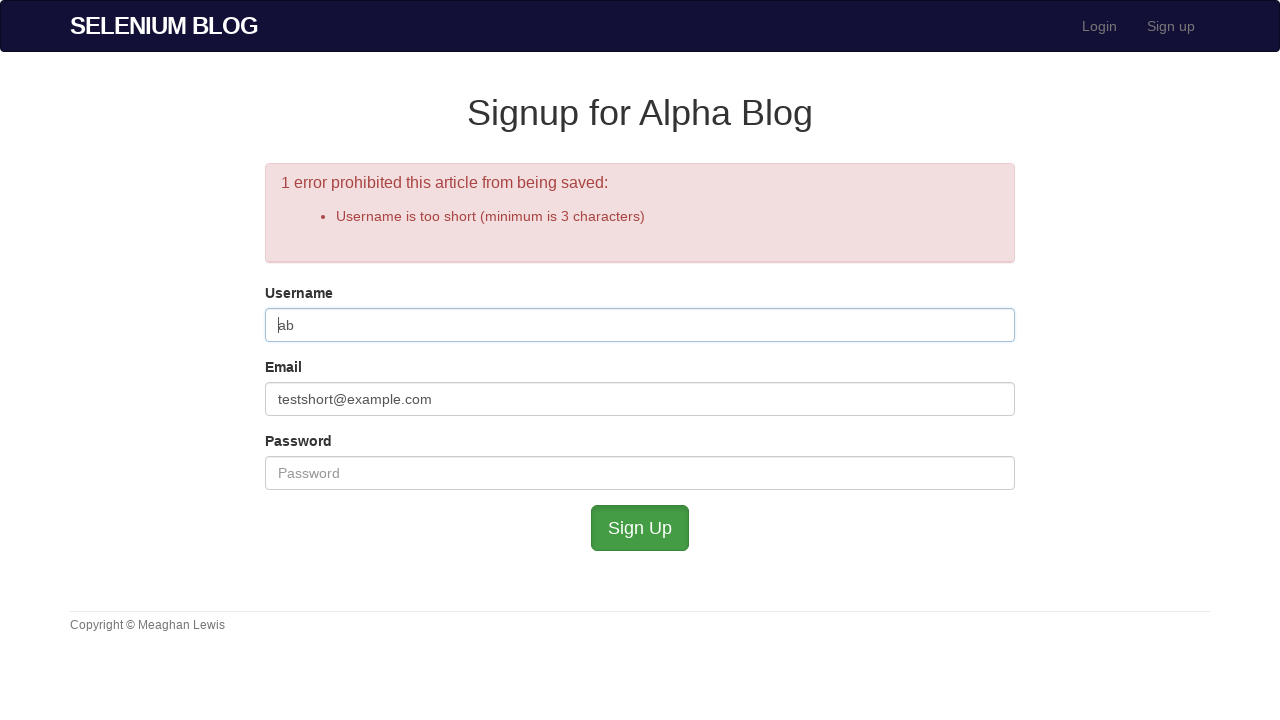

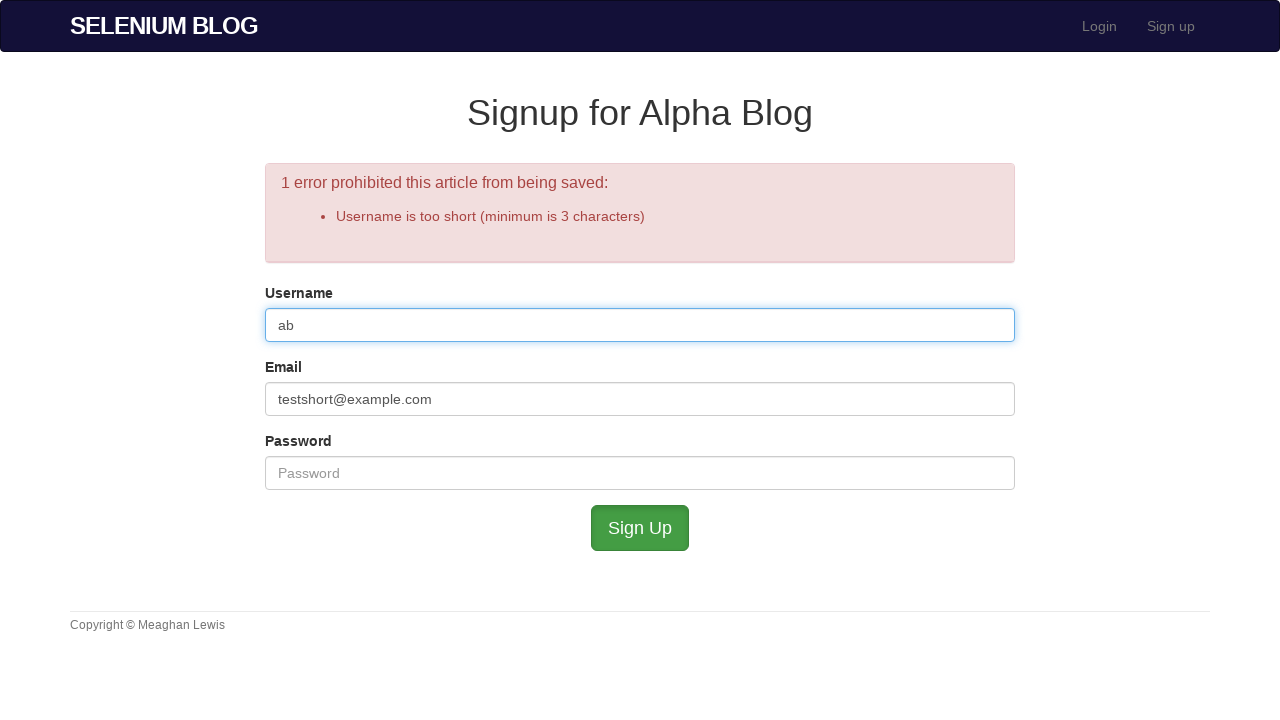